Tests JavaScript alert handling by clicking a button that triggers an alert, accepting the alert, and verifying the result message is displayed on the page.

Starting URL: http://the-internet.herokuapp.com/javascript_alerts

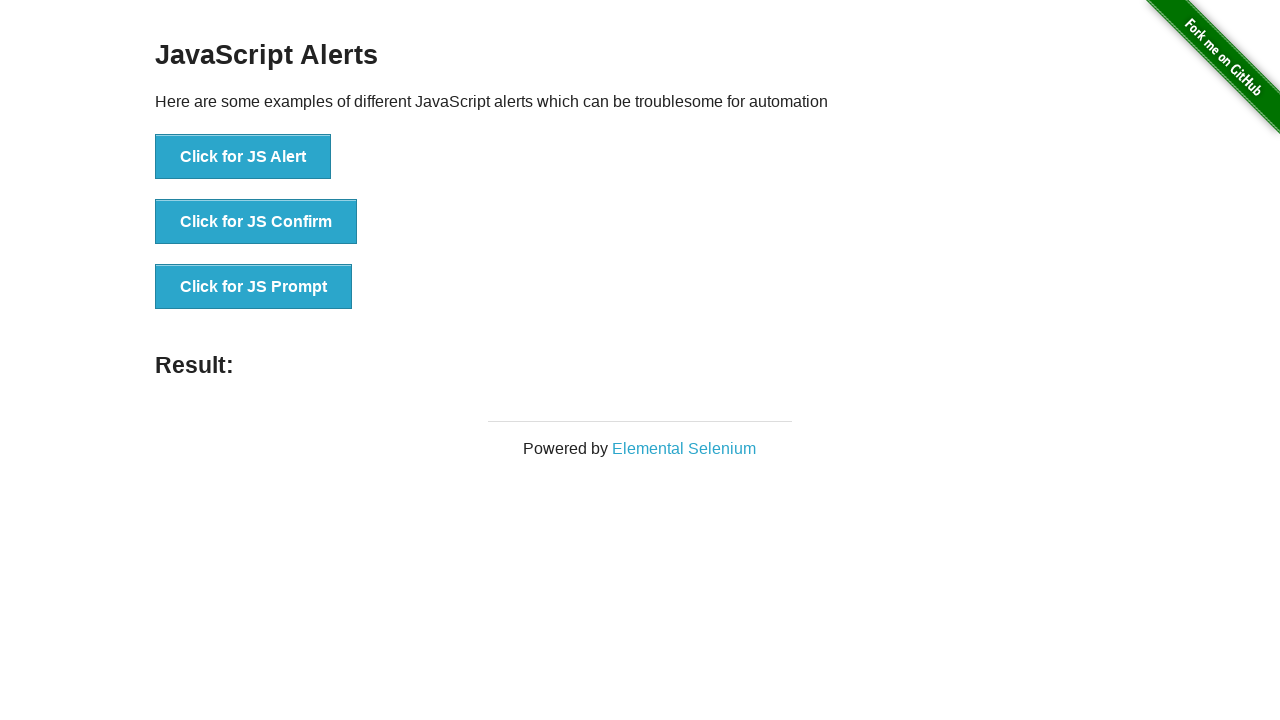

Set up dialog handler to accept JavaScript alerts
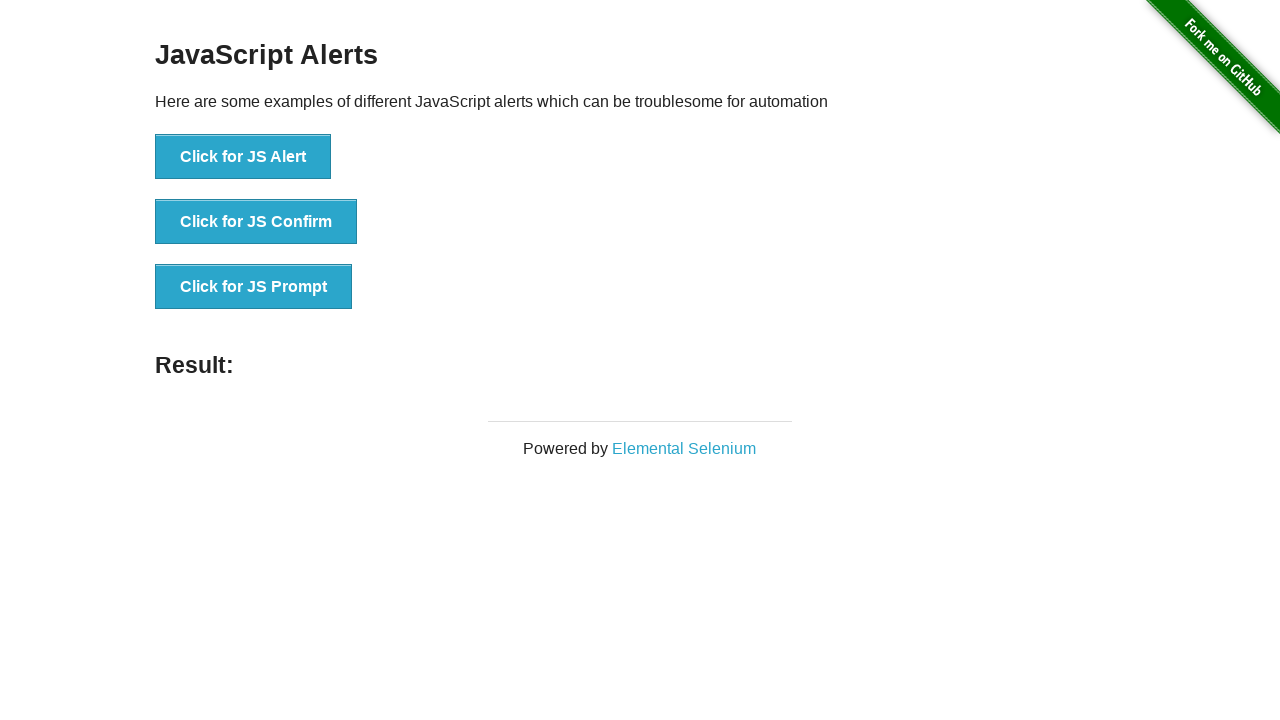

Clicked button to trigger JavaScript alert at (243, 157) on ul > li:nth-child(1) > button
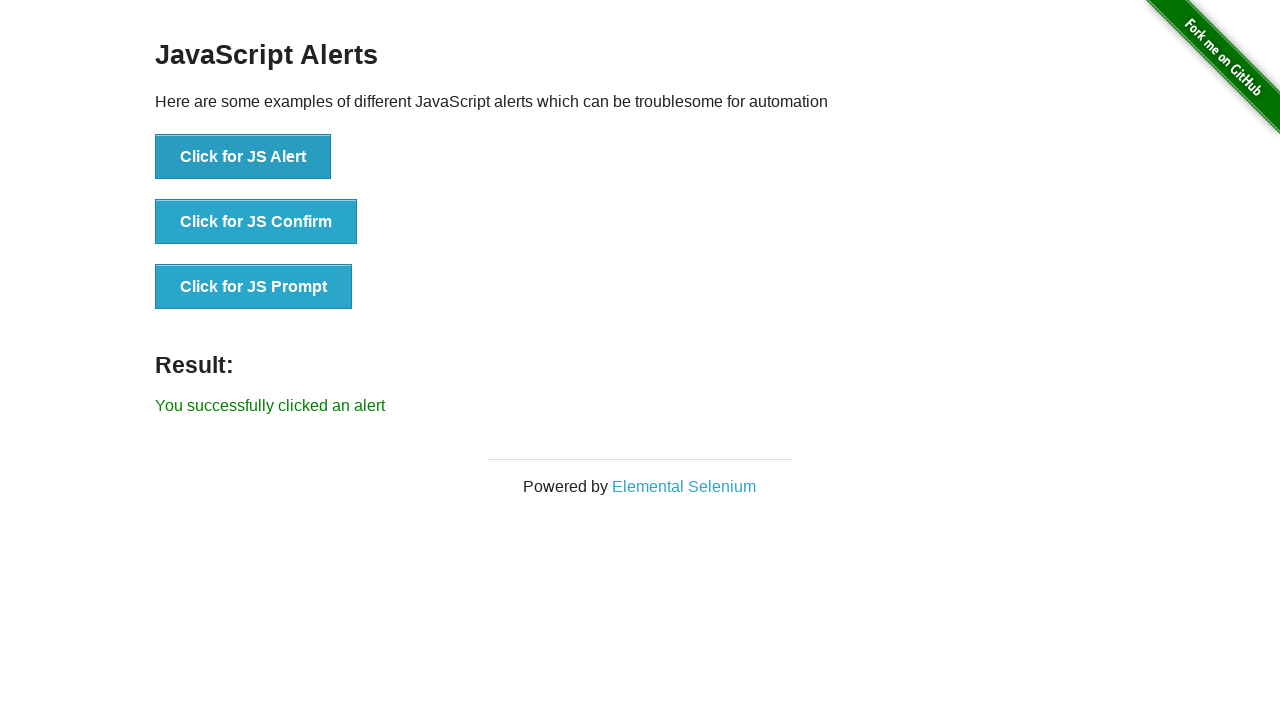

Result message element appeared on page
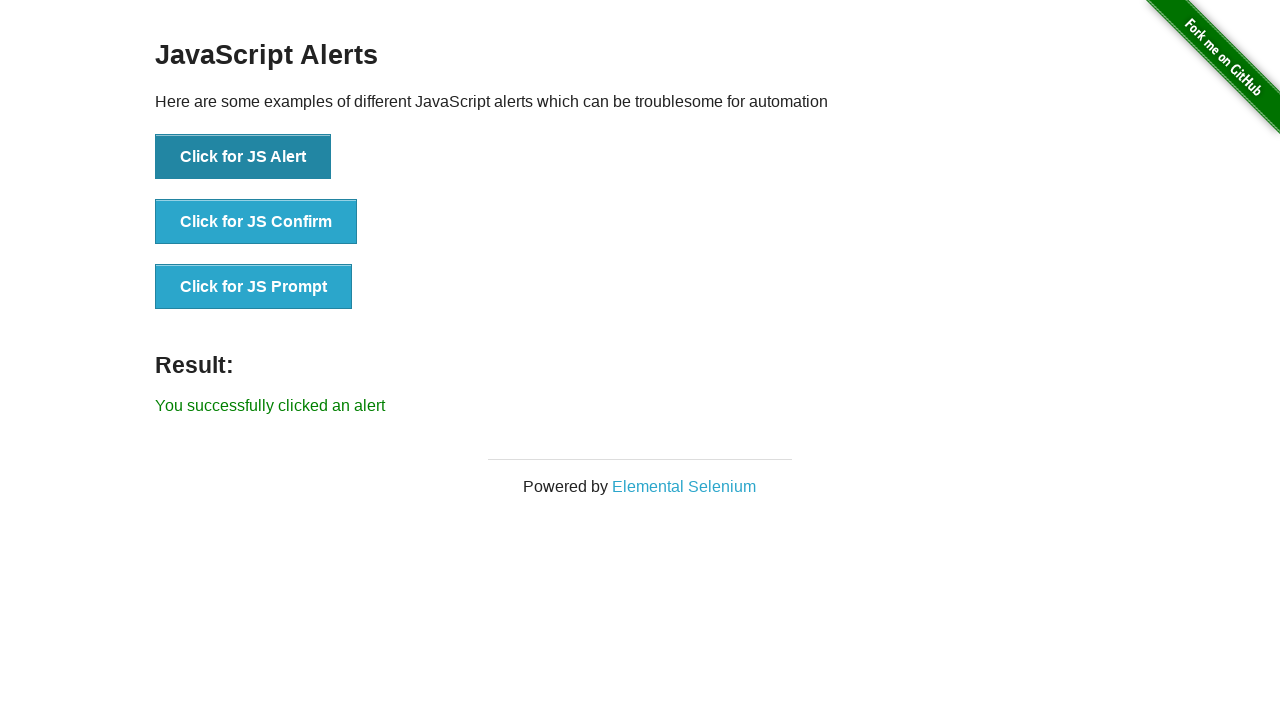

Retrieved result text: 'You successfully clicked an alert'
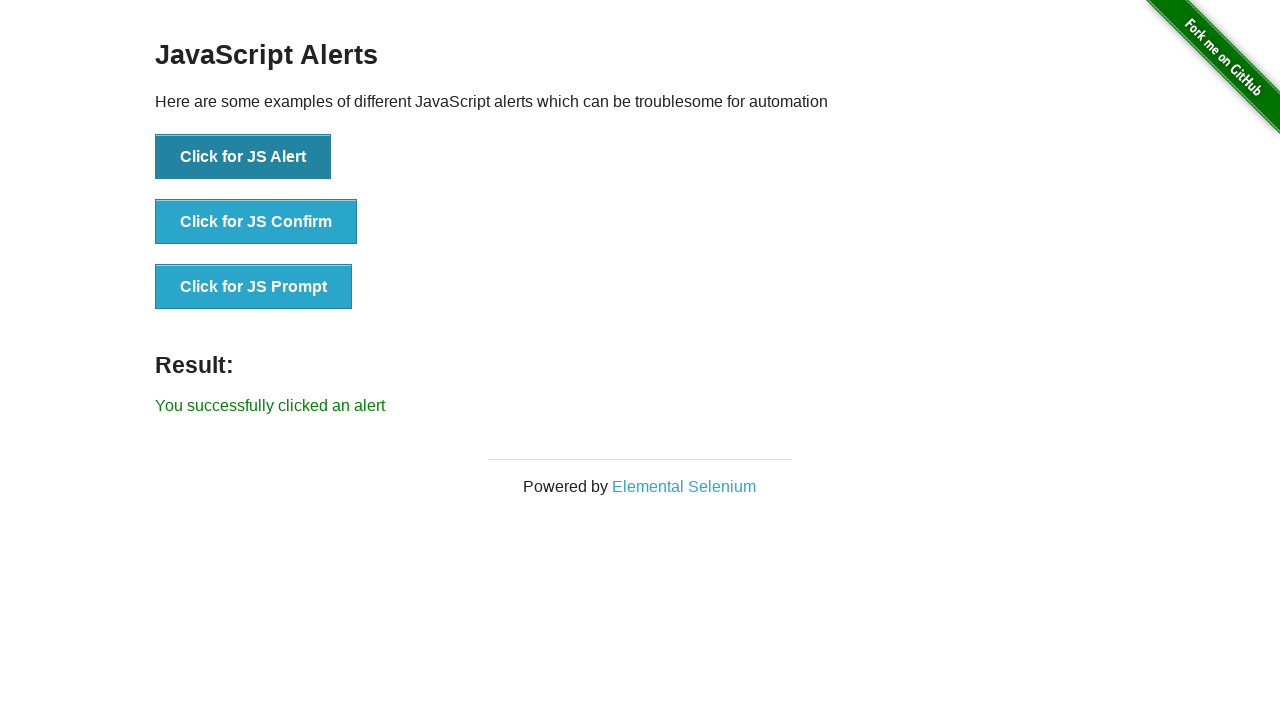

Verified that result text matches expected message
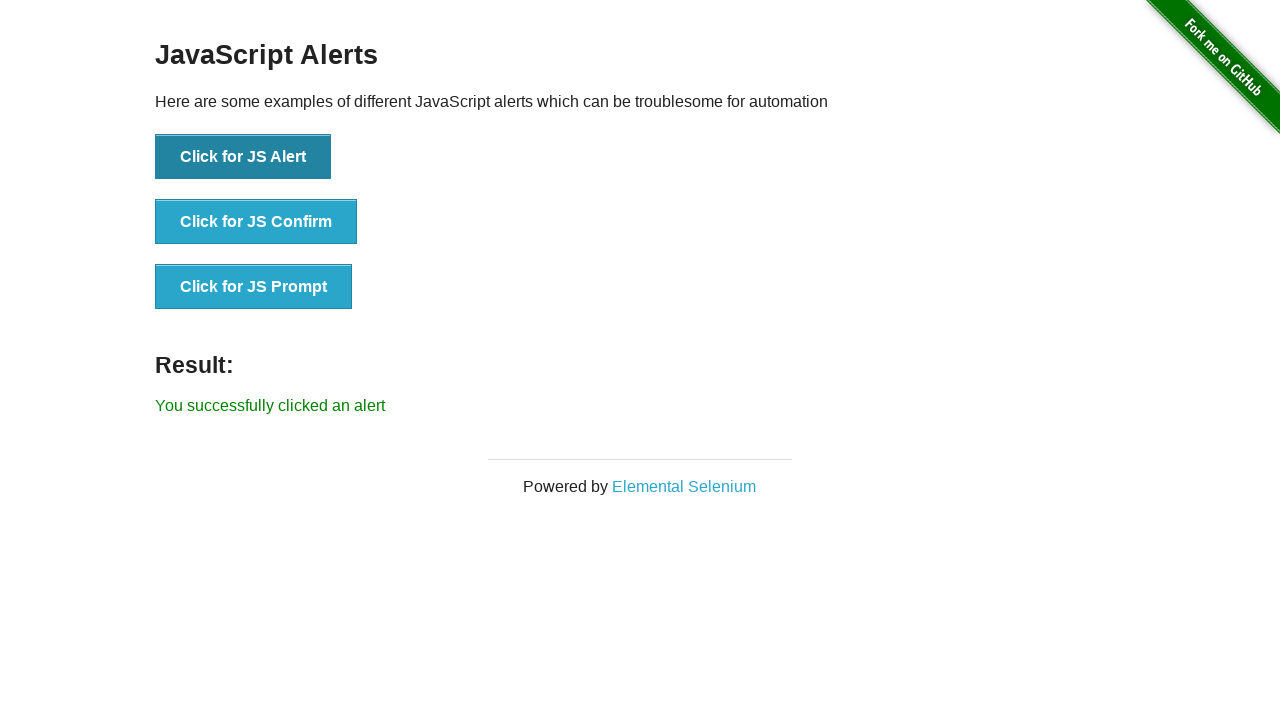

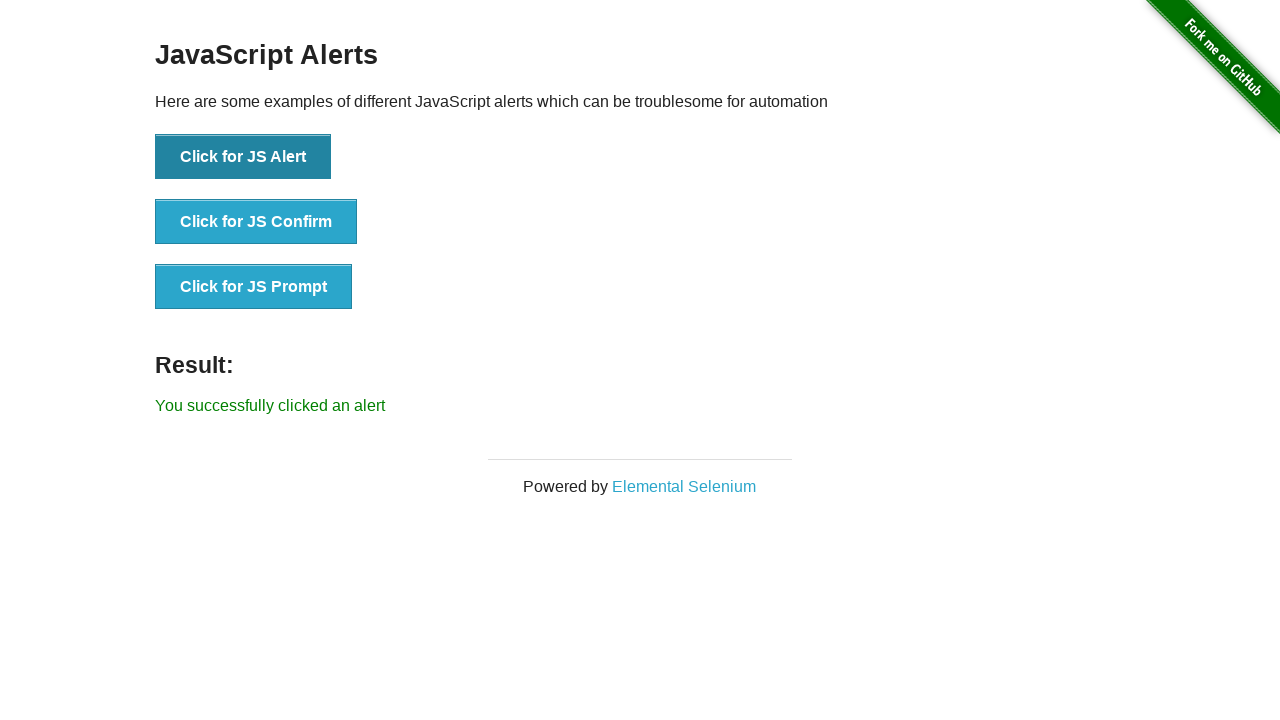